Tests WebDriver scope management by counting links in different sections of the page, then opens footer column links in new tabs and retrieves their titles

Starting URL: https://www.rahulshettyacademy.com/AutomationPractice/

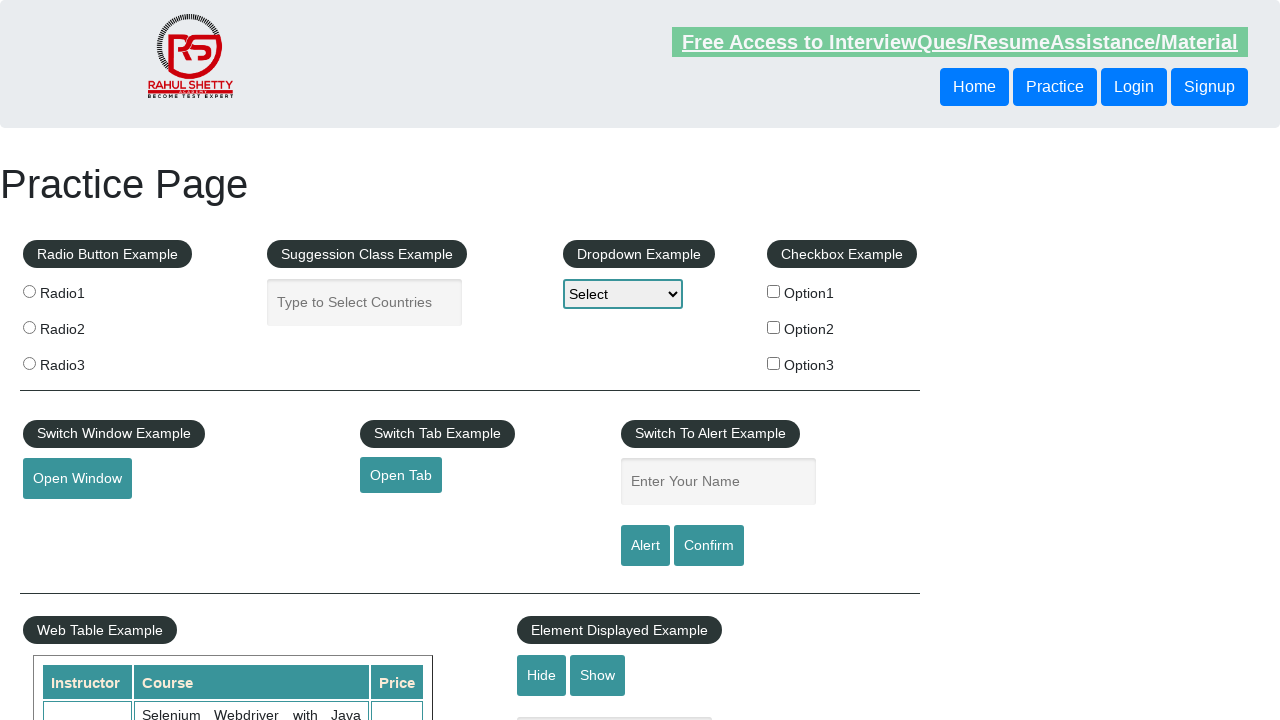

Counted all links on the page
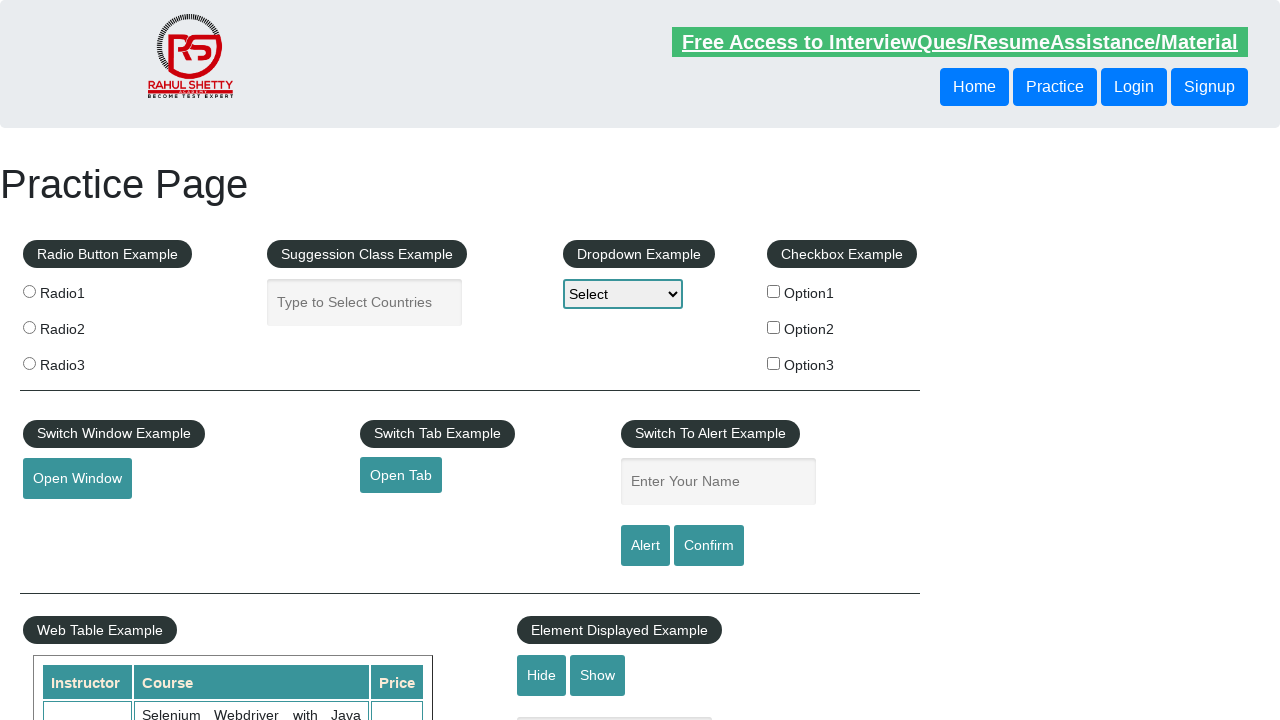

Located footer section
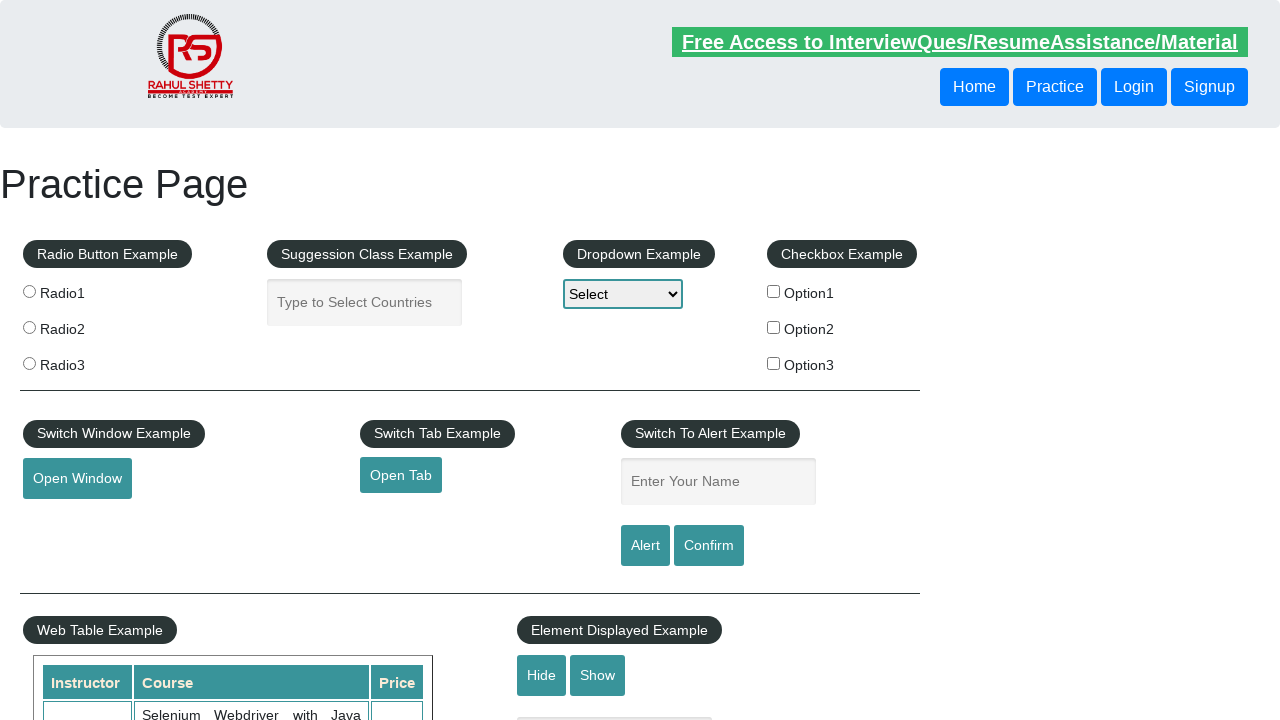

Counted links in footer section
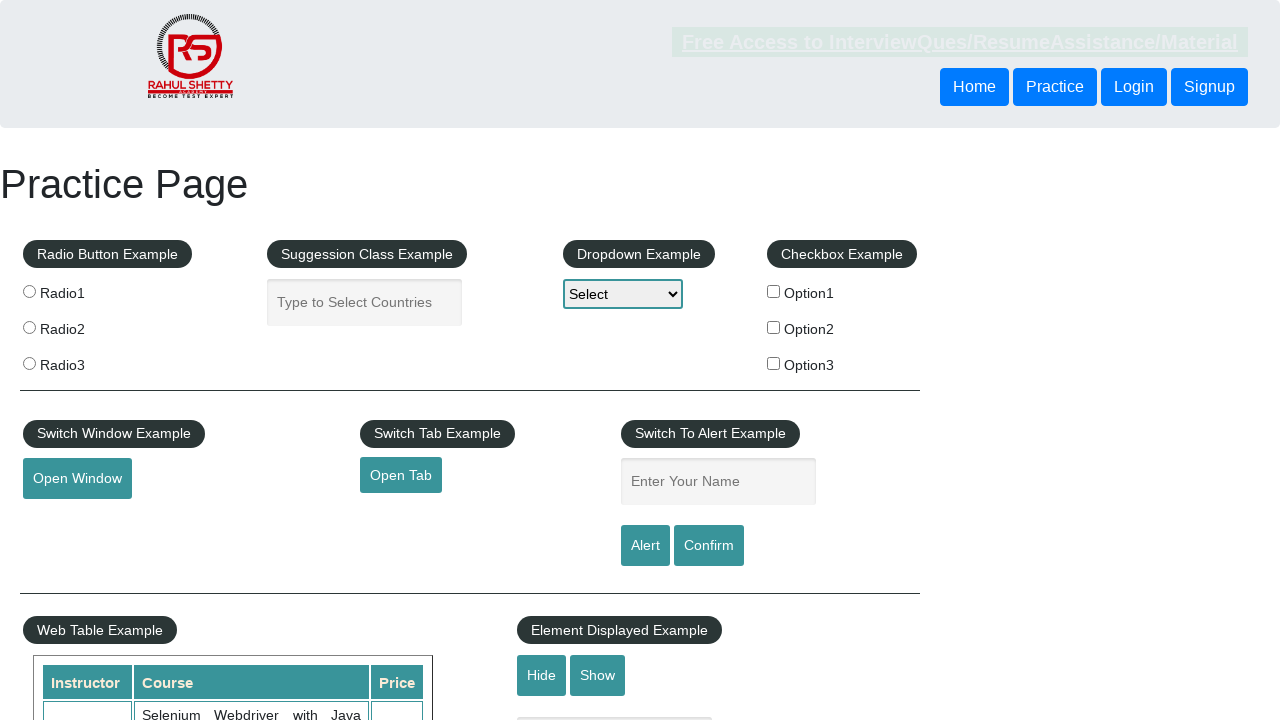

Located first column of footer
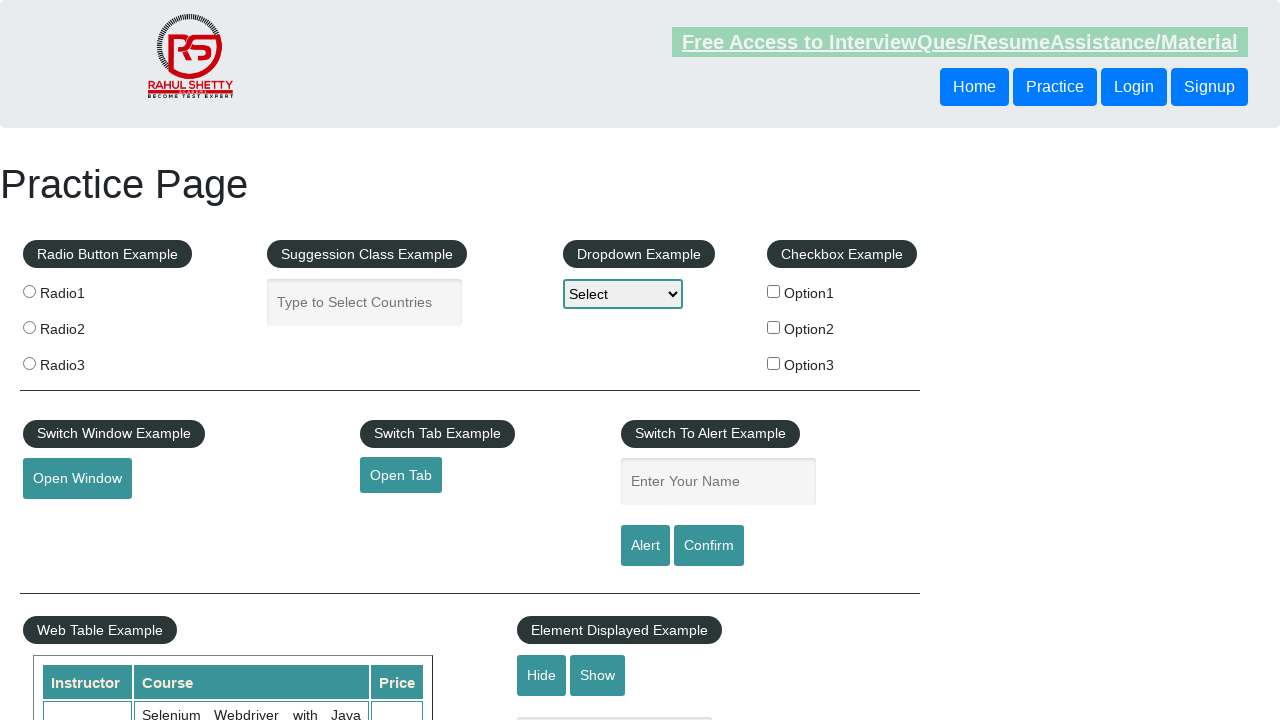

Counted links in first footer column
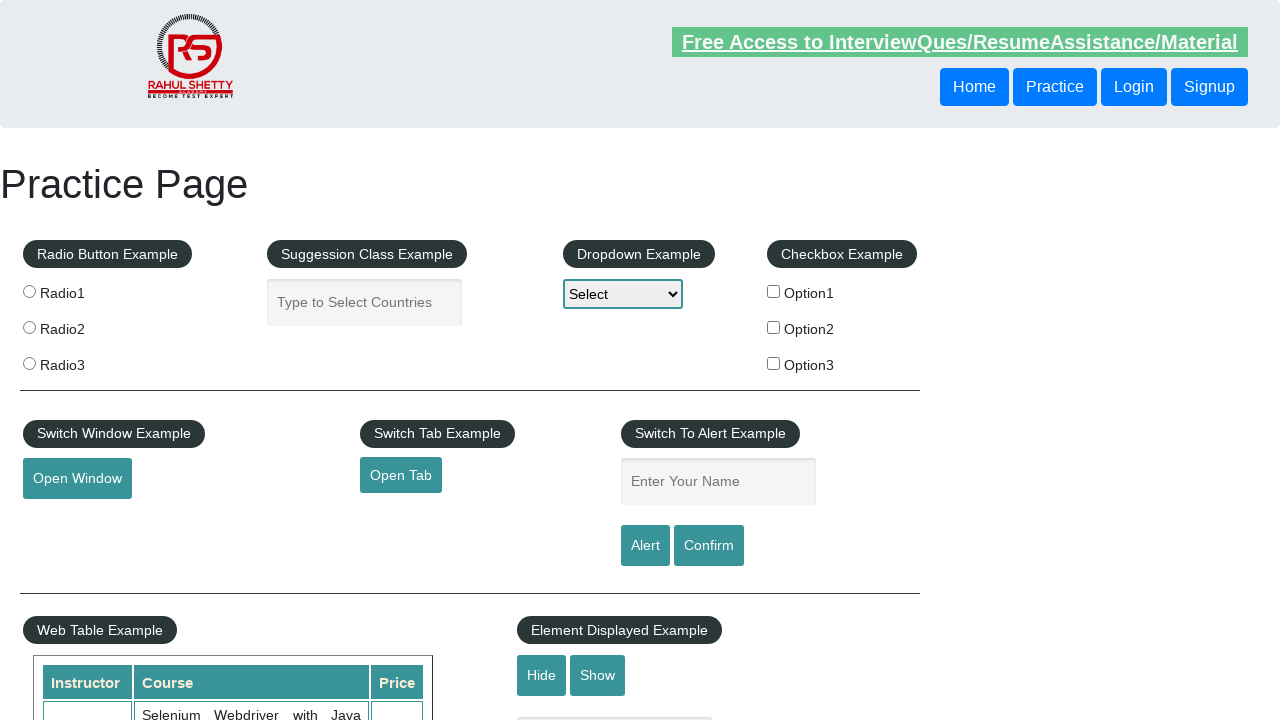

Retrieved all link elements from first footer column
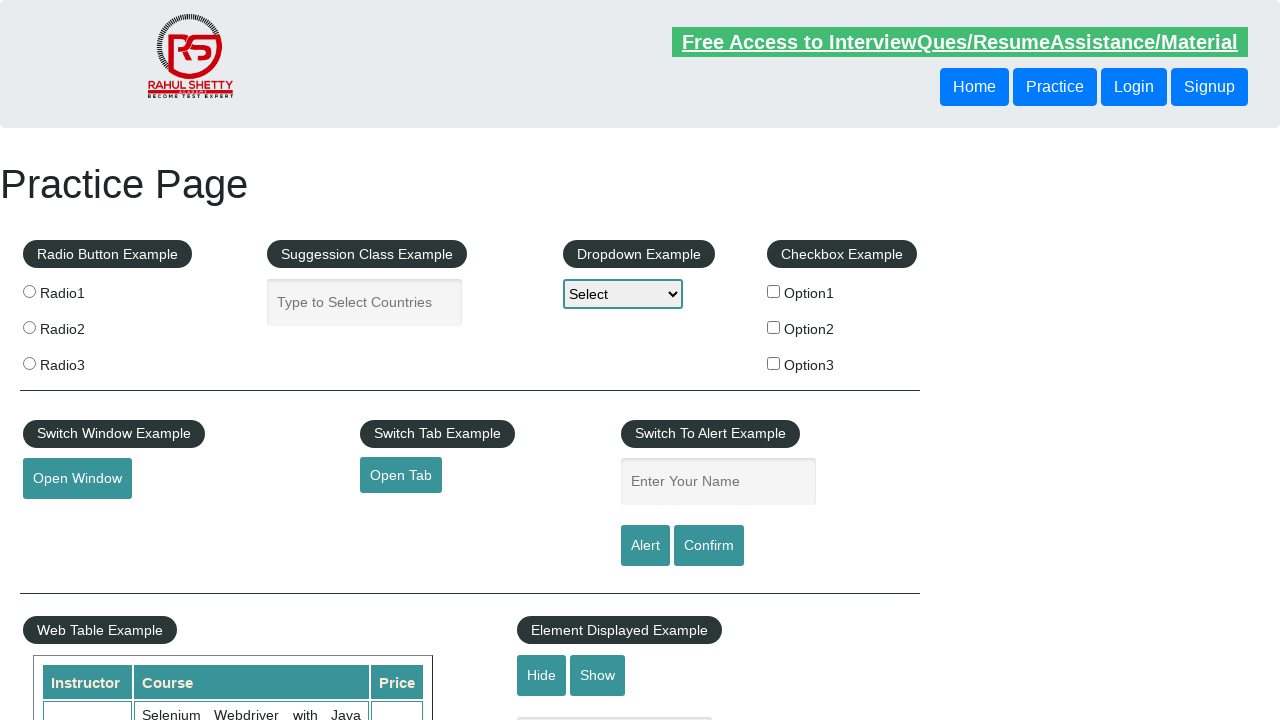

Opened footer column link 1 in new tab using Ctrl+Click at (68, 520) on xpath=//div/table/tbody/tr/td[1]/ul >> a >> nth=1
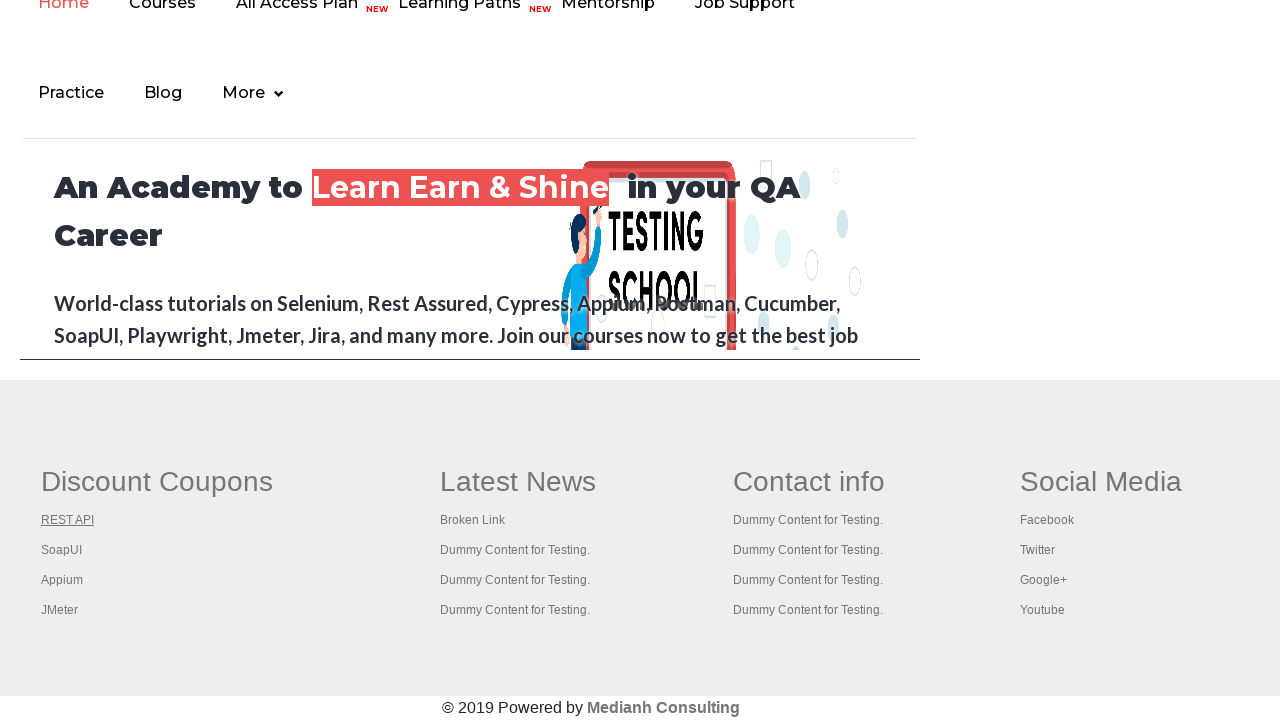

Retrieved title of new tab: 'REST API Tutorial'
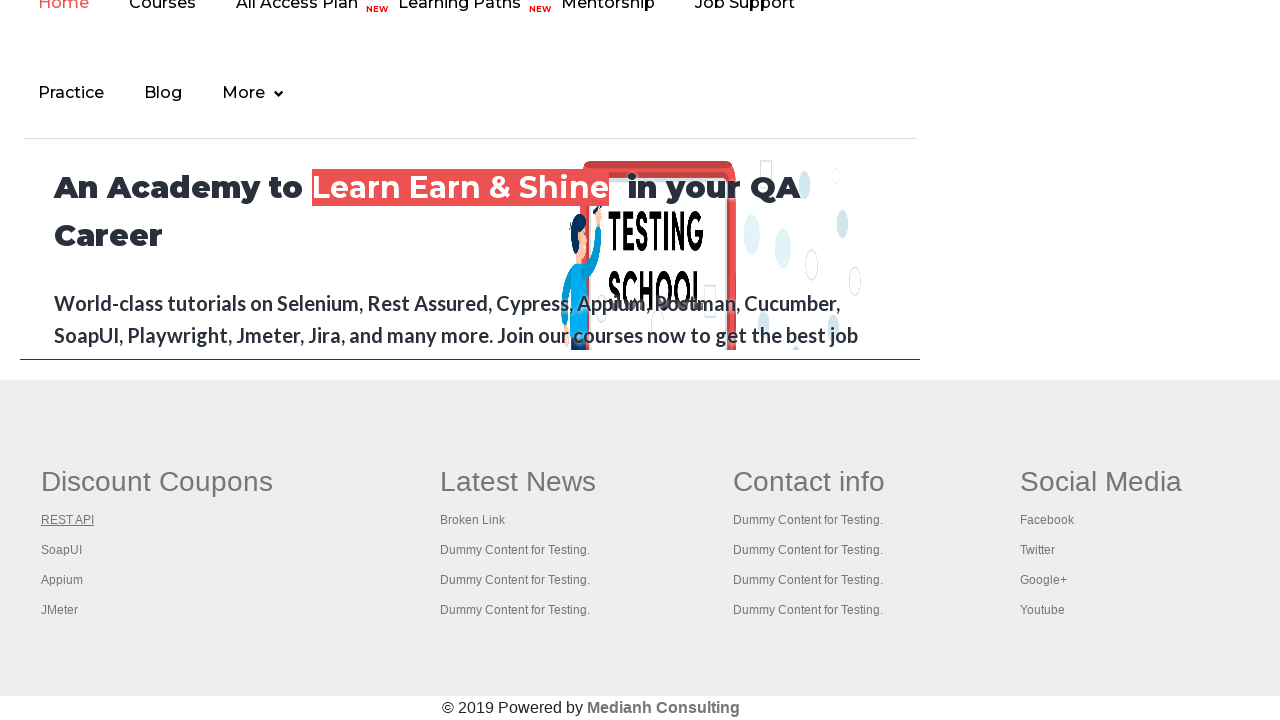

Closed the new tab
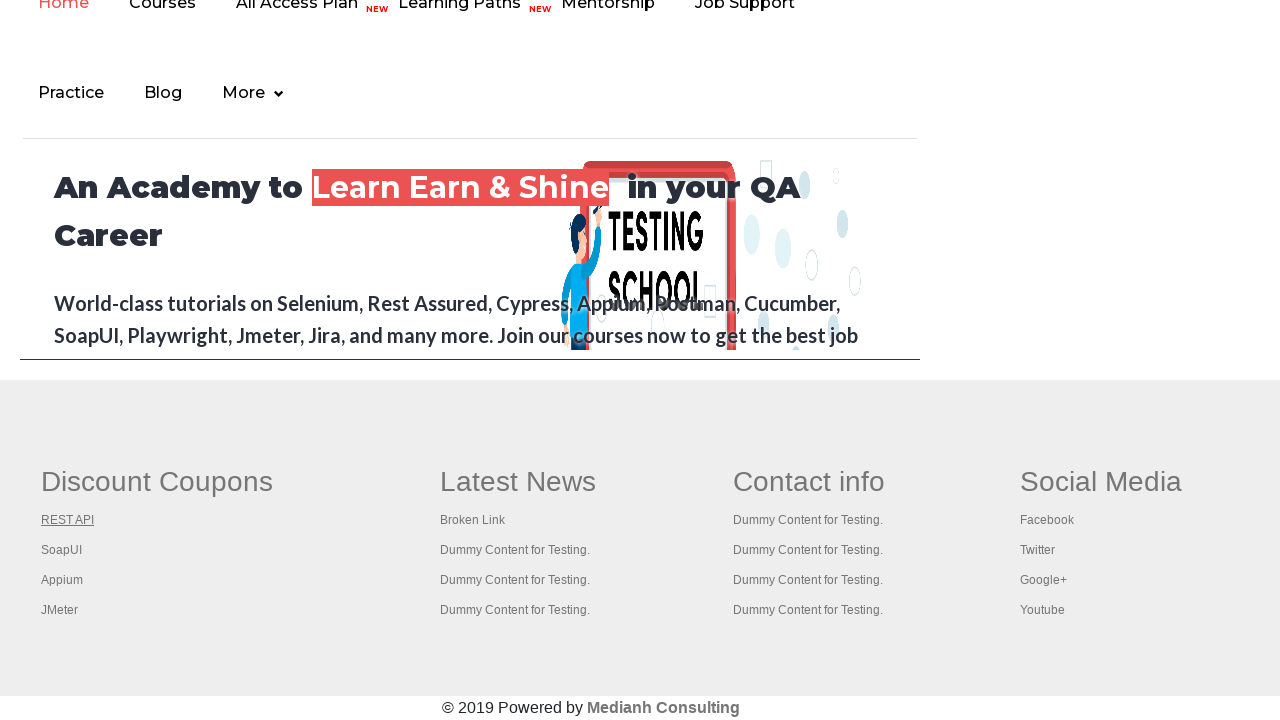

Opened footer column link 2 in new tab using Ctrl+Click at (62, 550) on xpath=//div/table/tbody/tr/td[1]/ul >> a >> nth=2
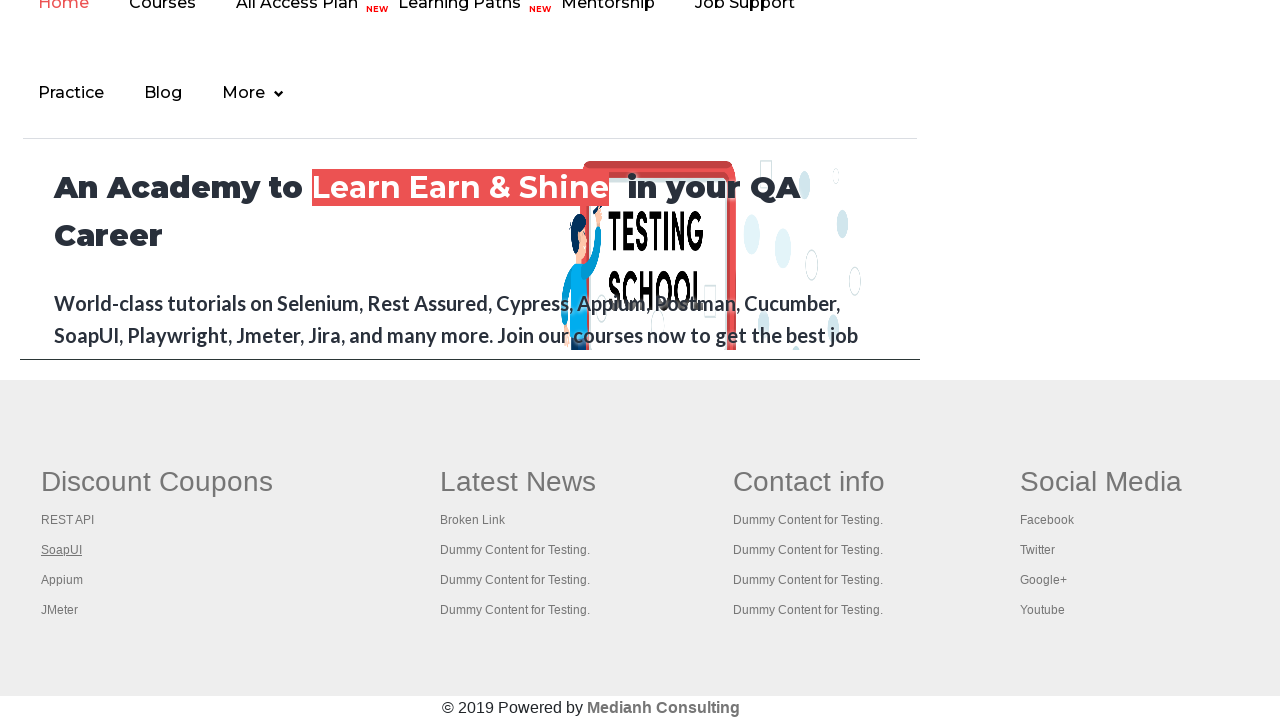

Retrieved title of new tab: 'The World’s Most Popular API Testing Tool | SoapUI'
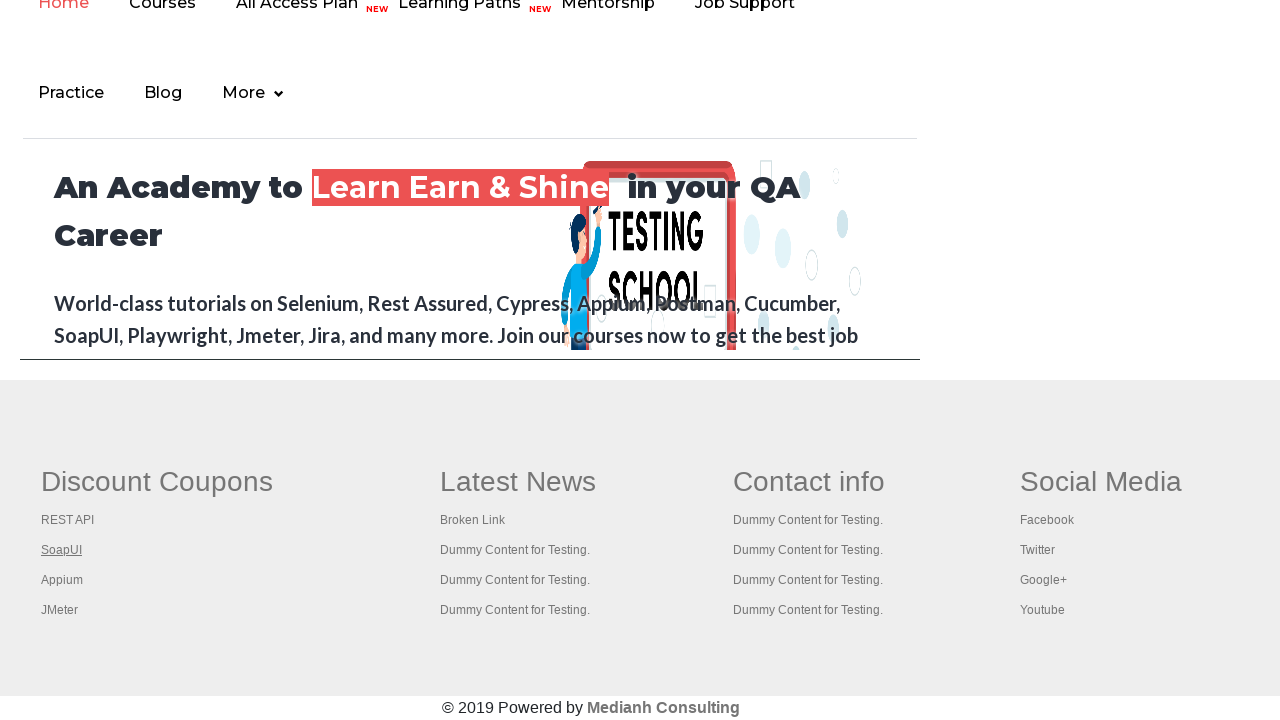

Closed the new tab
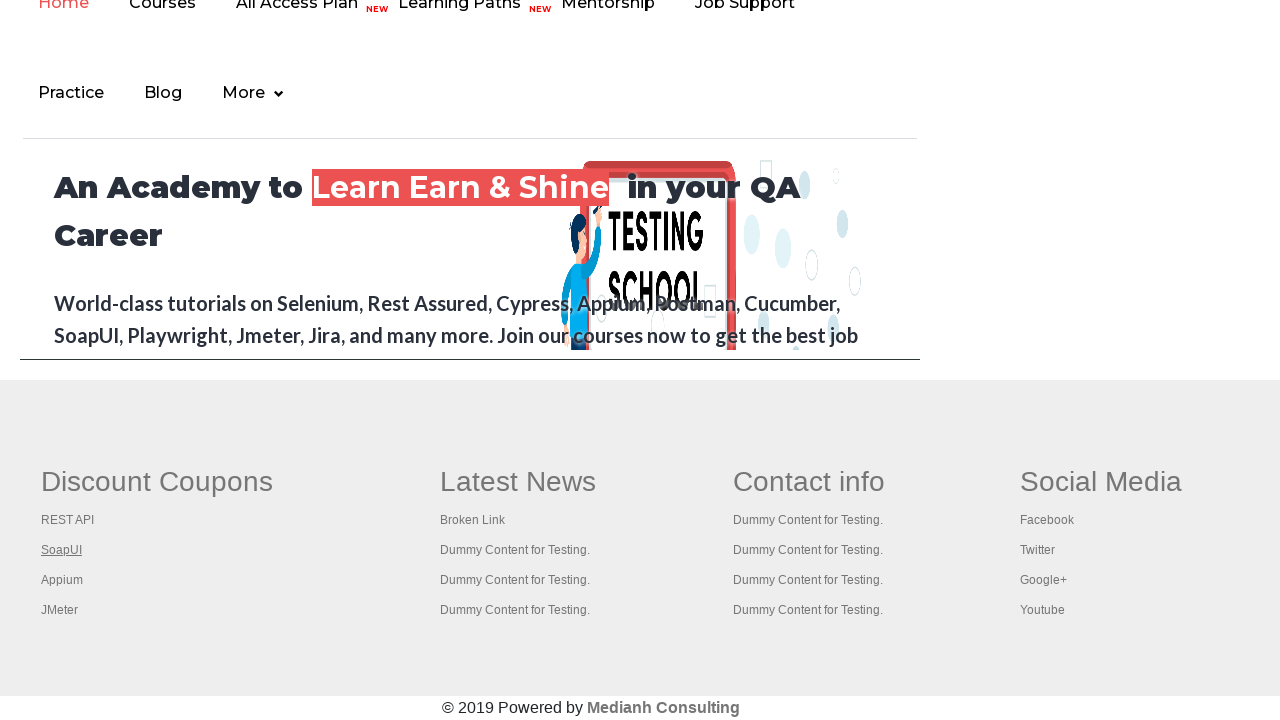

Opened footer column link 3 in new tab using Ctrl+Click at (62, 580) on xpath=//div/table/tbody/tr/td[1]/ul >> a >> nth=3
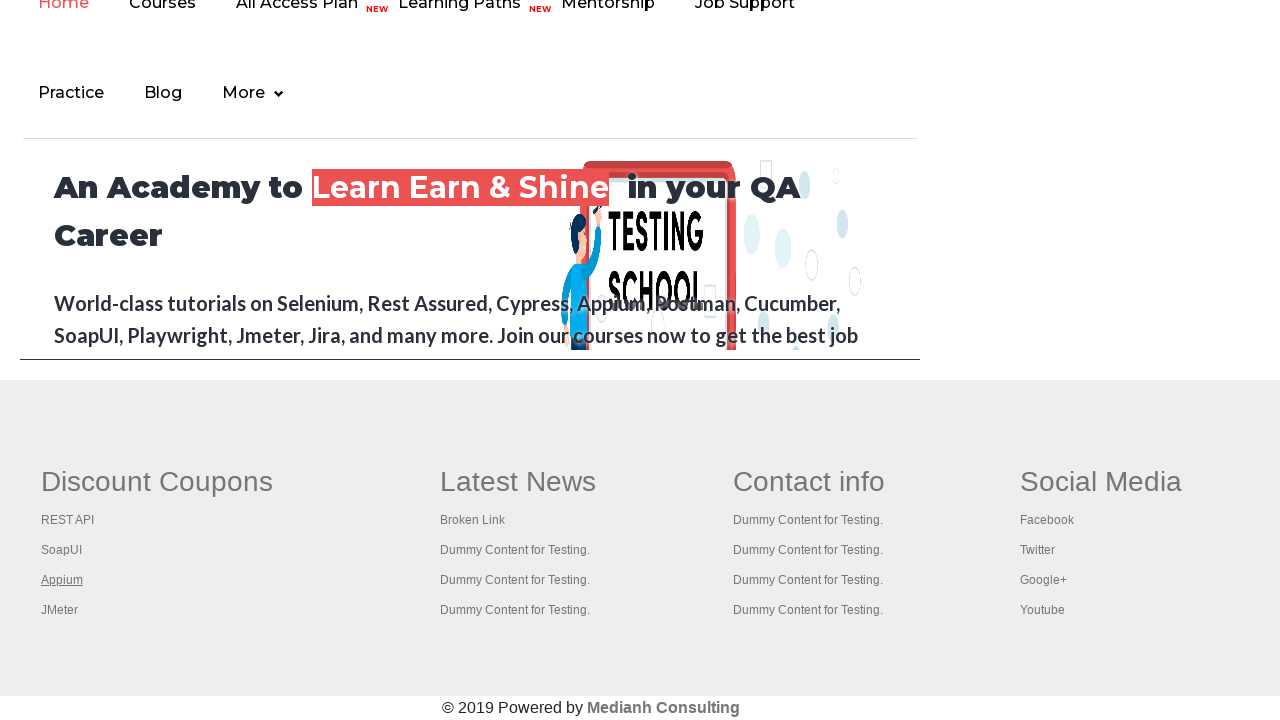

Retrieved title of new tab: ''
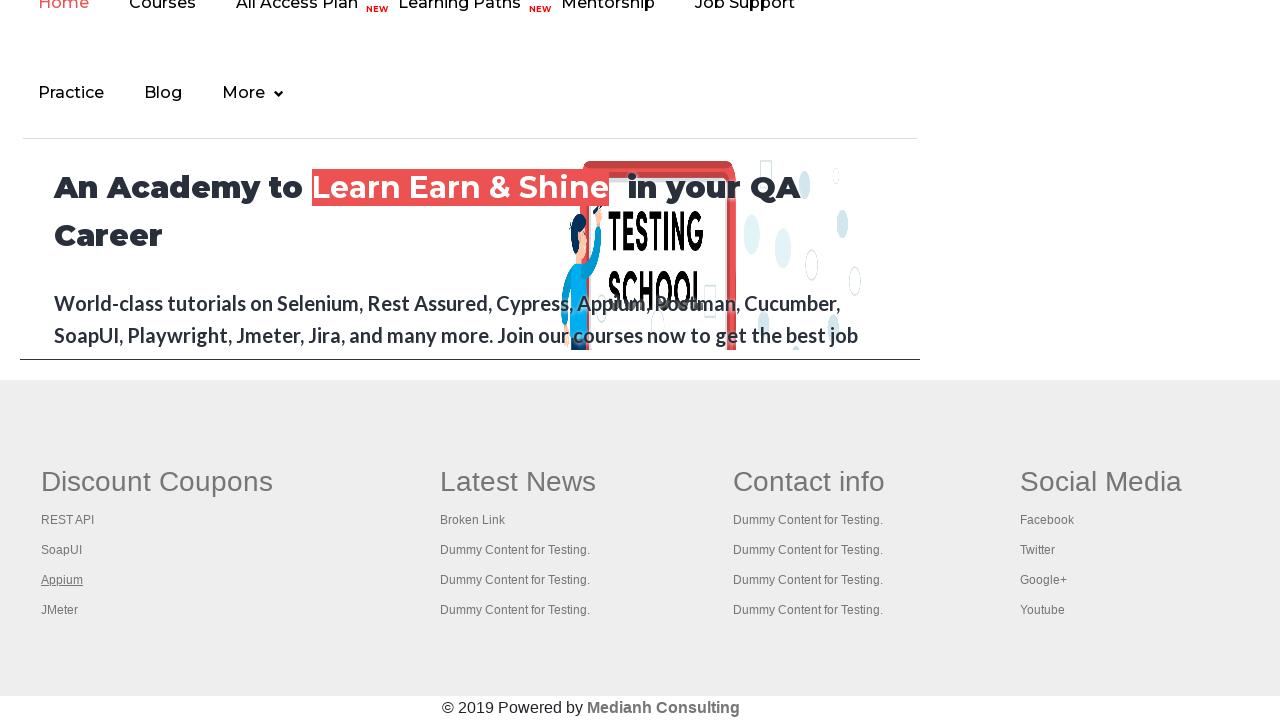

Closed the new tab
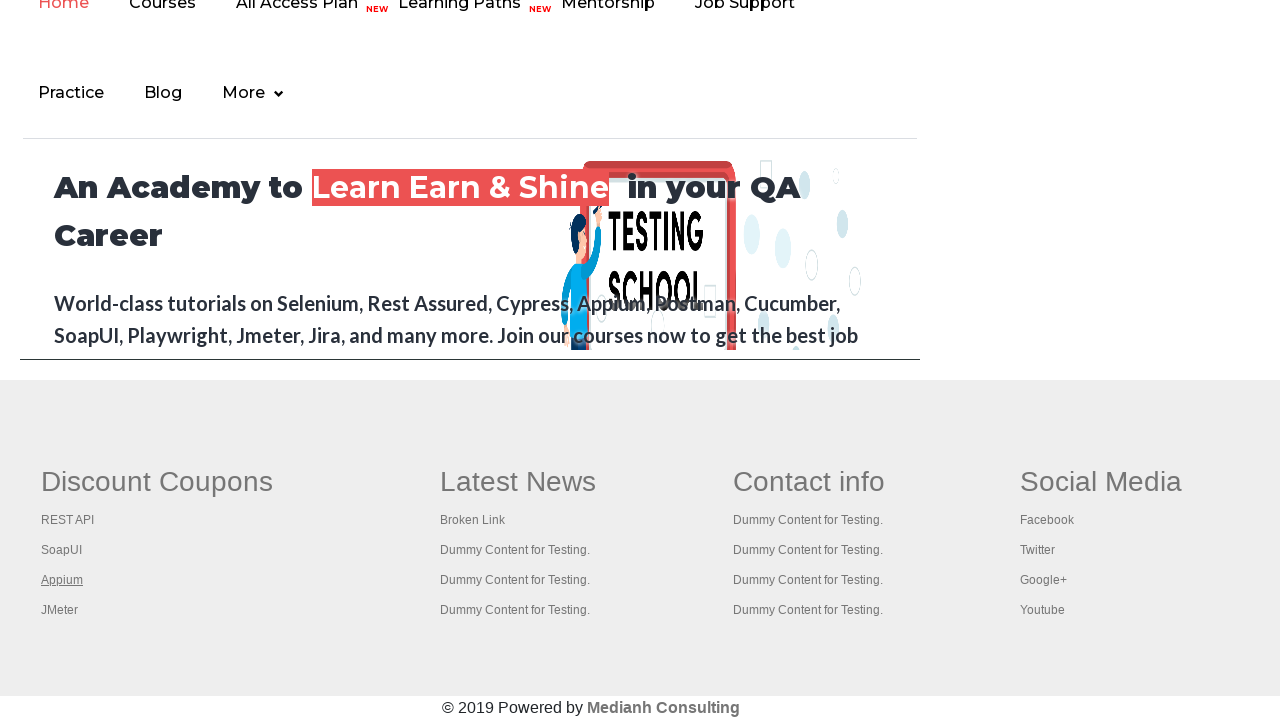

Opened footer column link 4 in new tab using Ctrl+Click at (60, 610) on xpath=//div/table/tbody/tr/td[1]/ul >> a >> nth=4
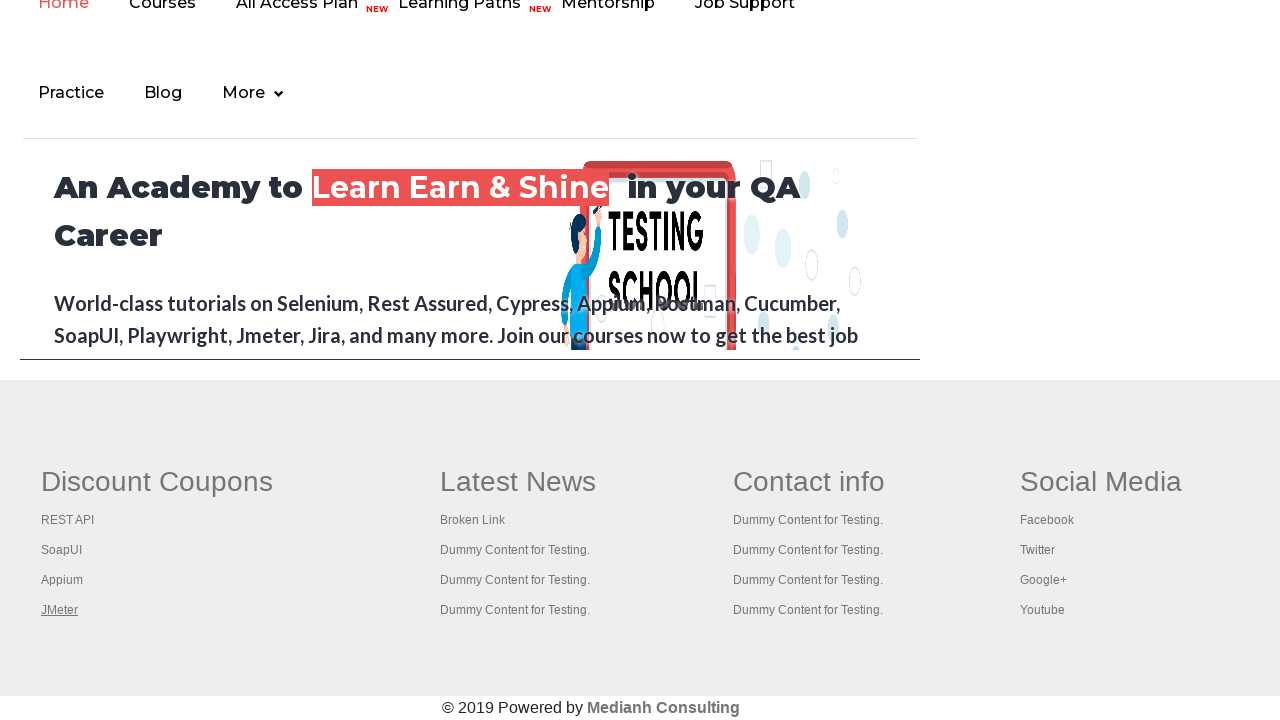

Retrieved title of new tab: 'Apache JMeter - Apache JMeter™'
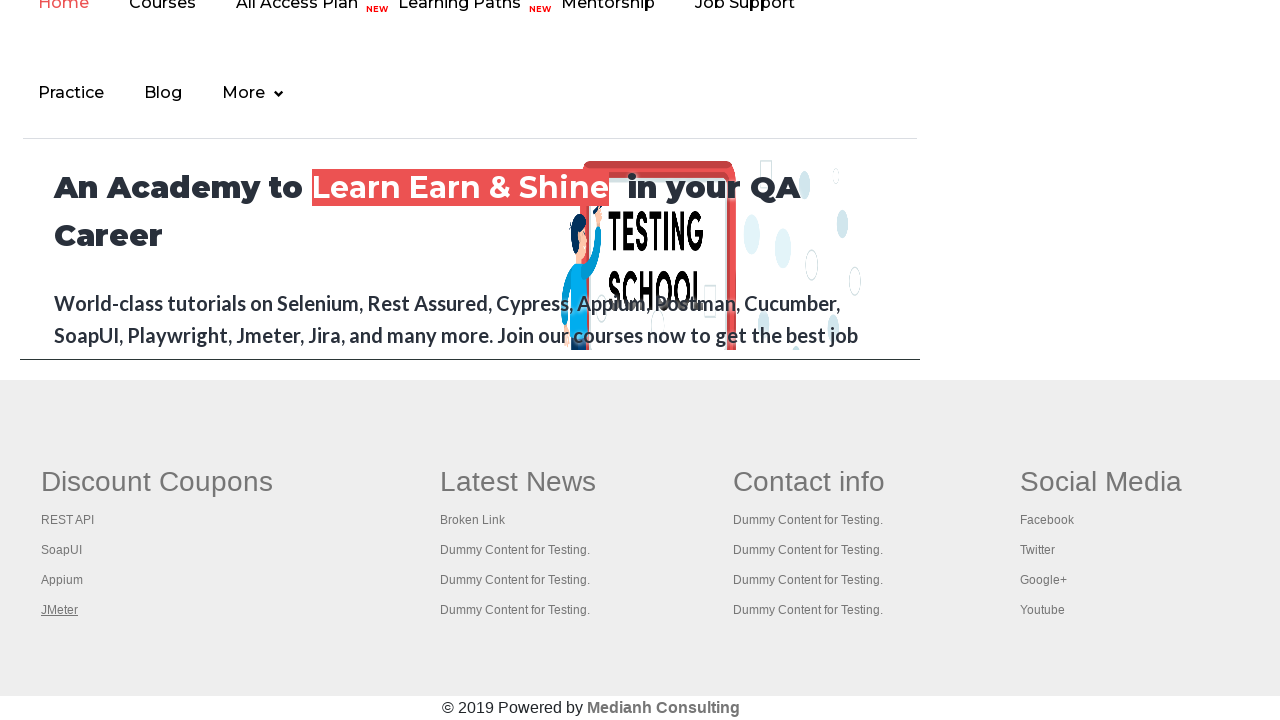

Closed the new tab
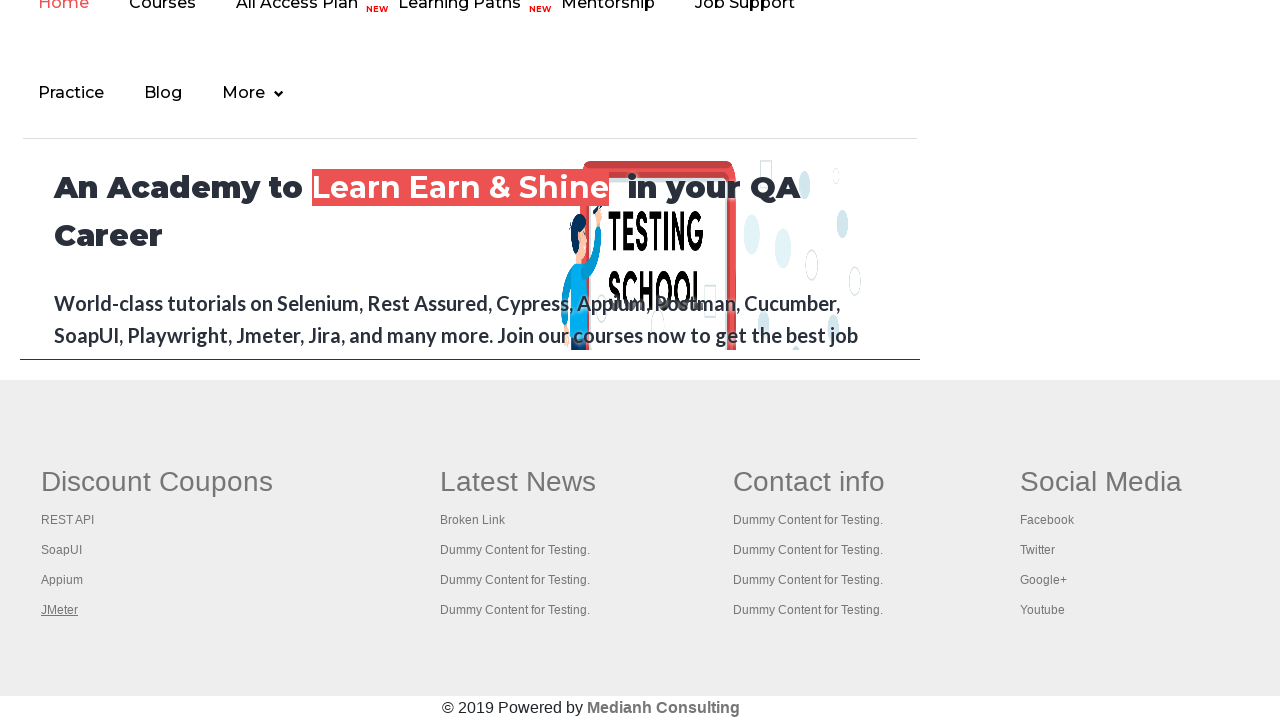

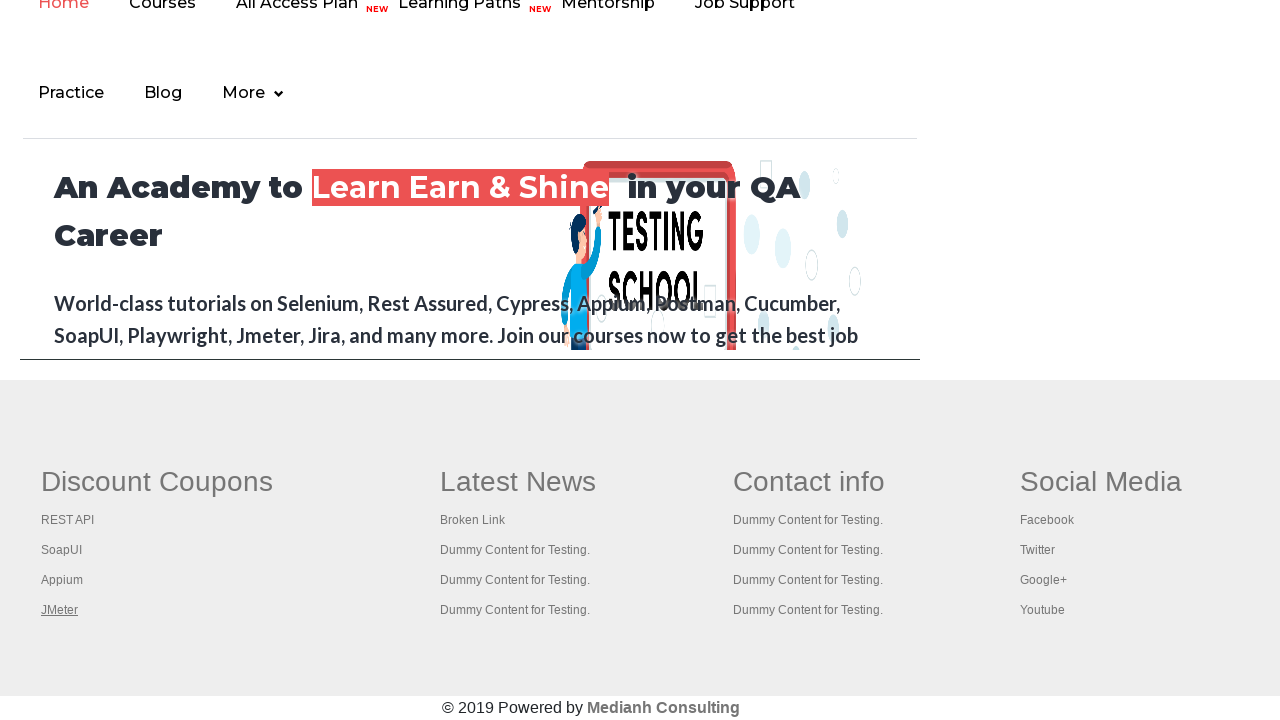